Plays the 2048 game by performing arrow key actions (up, left, down, right) and checking game state including score and game over status

Starting URL: https://2048game.com/

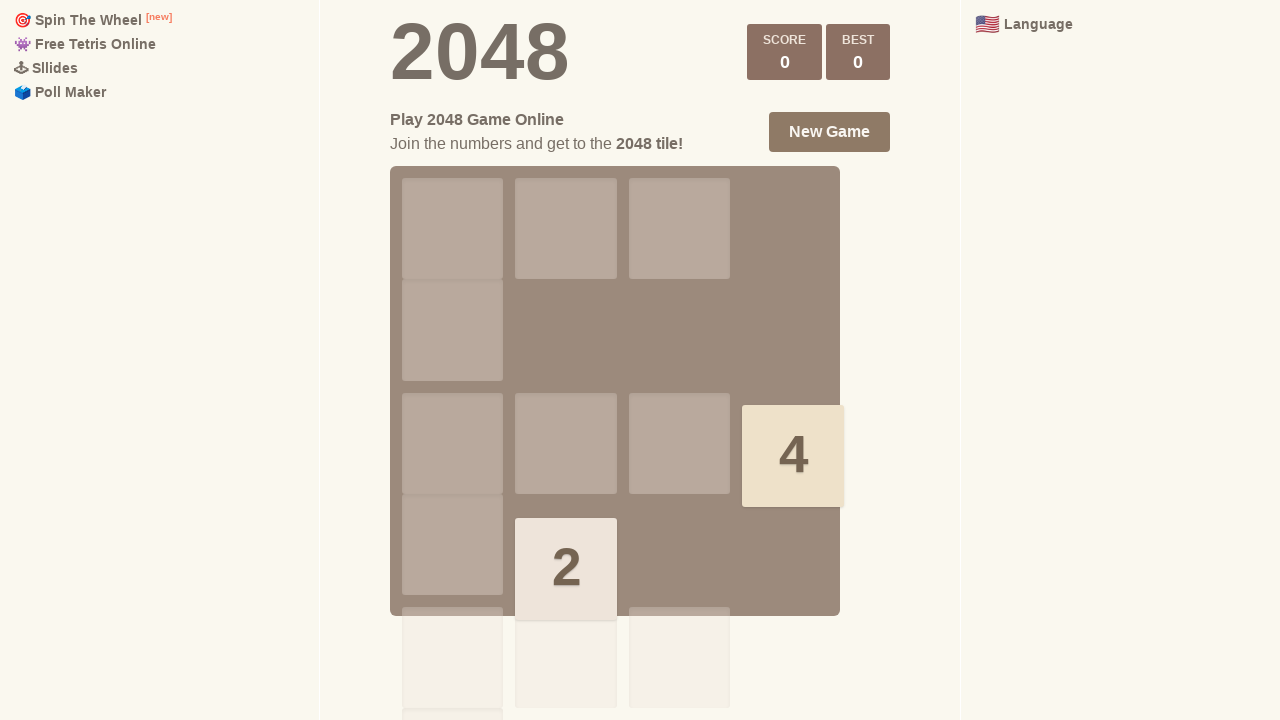

Game board loaded and .game-container selector found
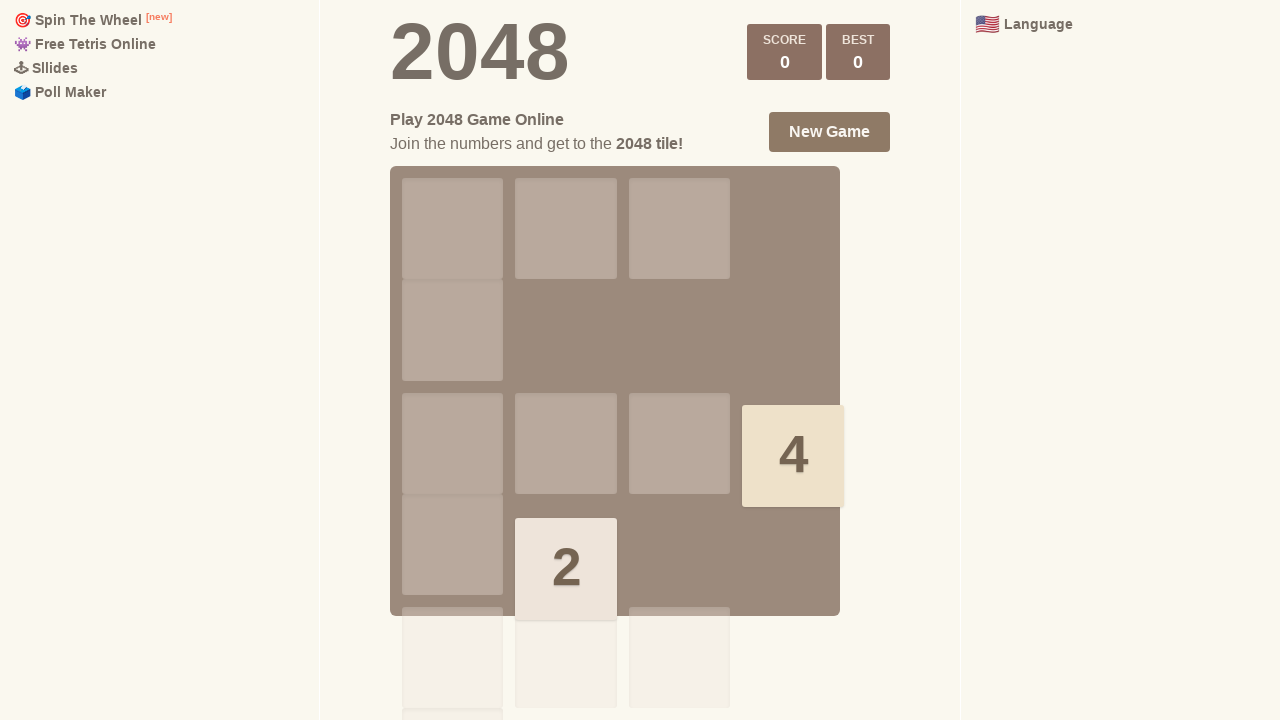

Pressed ArrowUp key to move tiles up
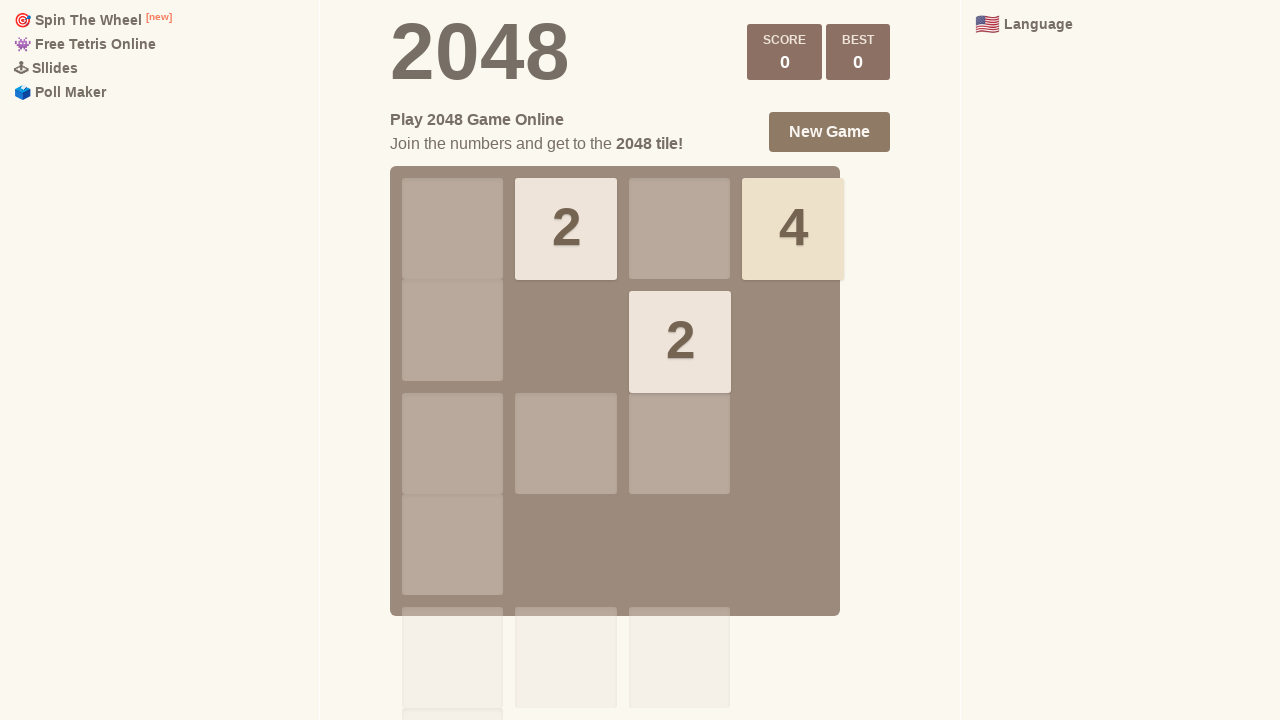

Pressed ArrowLeft key to move tiles left
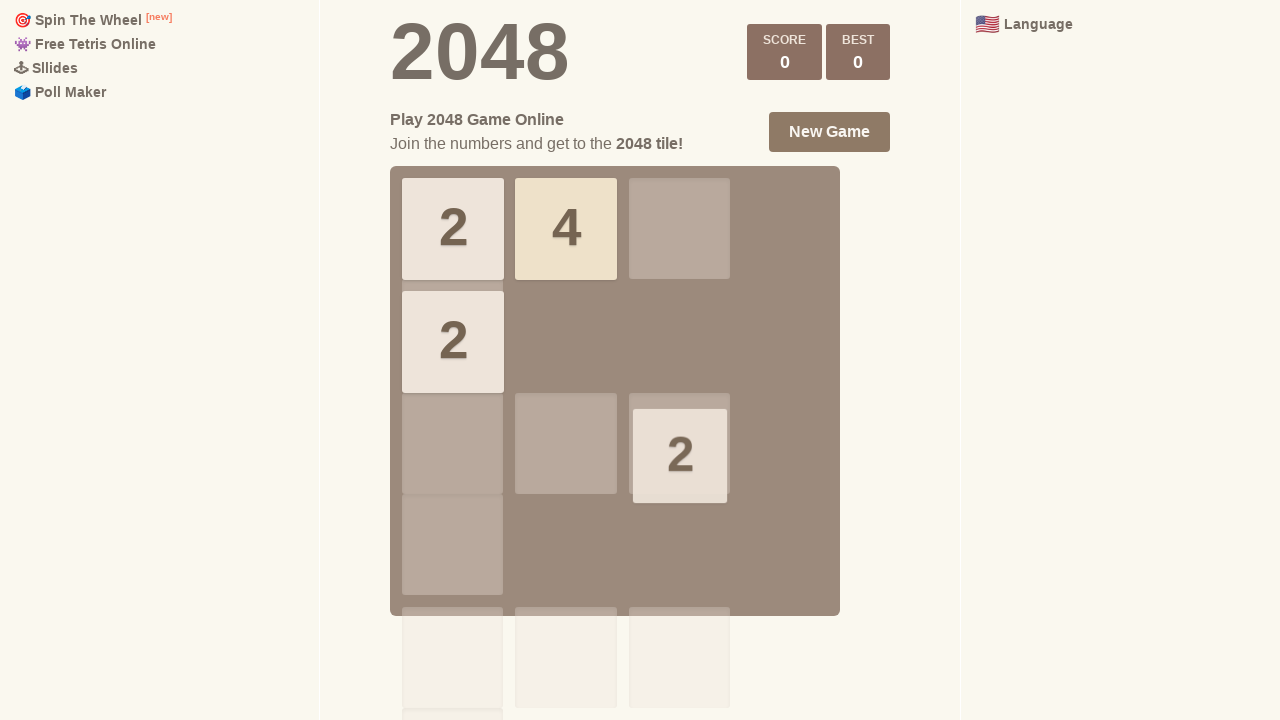

Pressed ArrowDown key to move tiles down
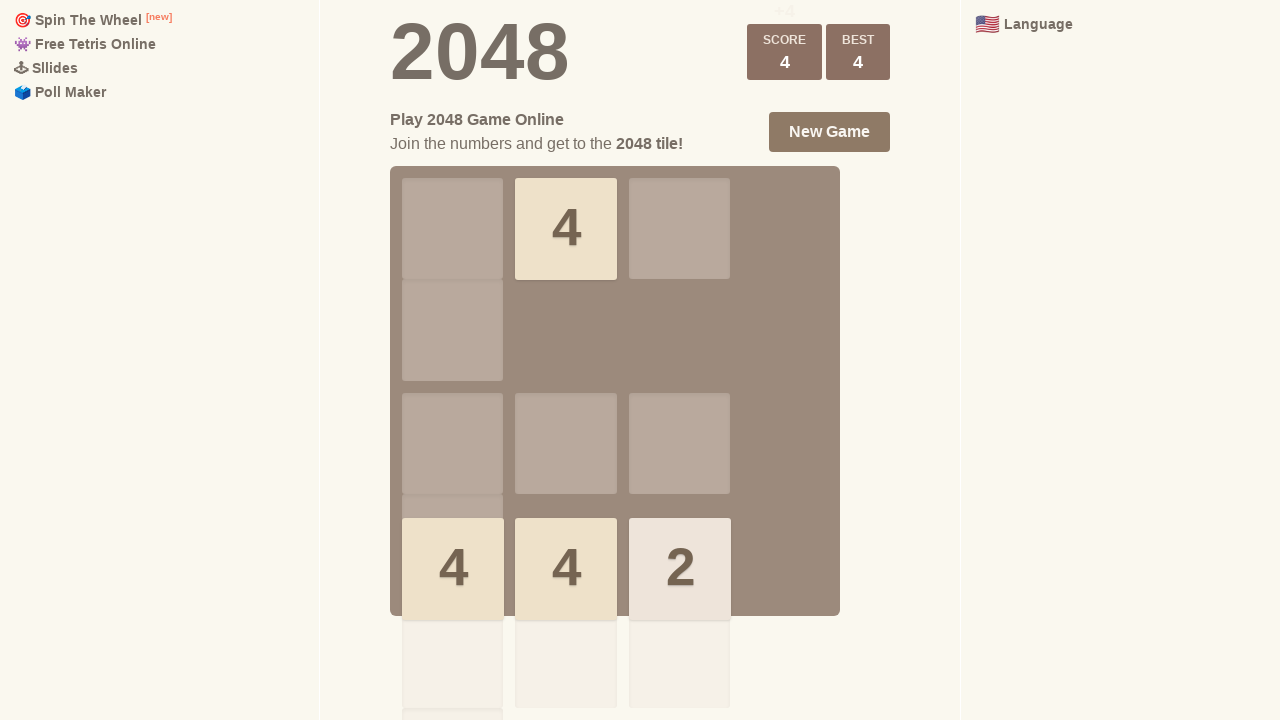

Pressed ArrowRight key to move tiles right
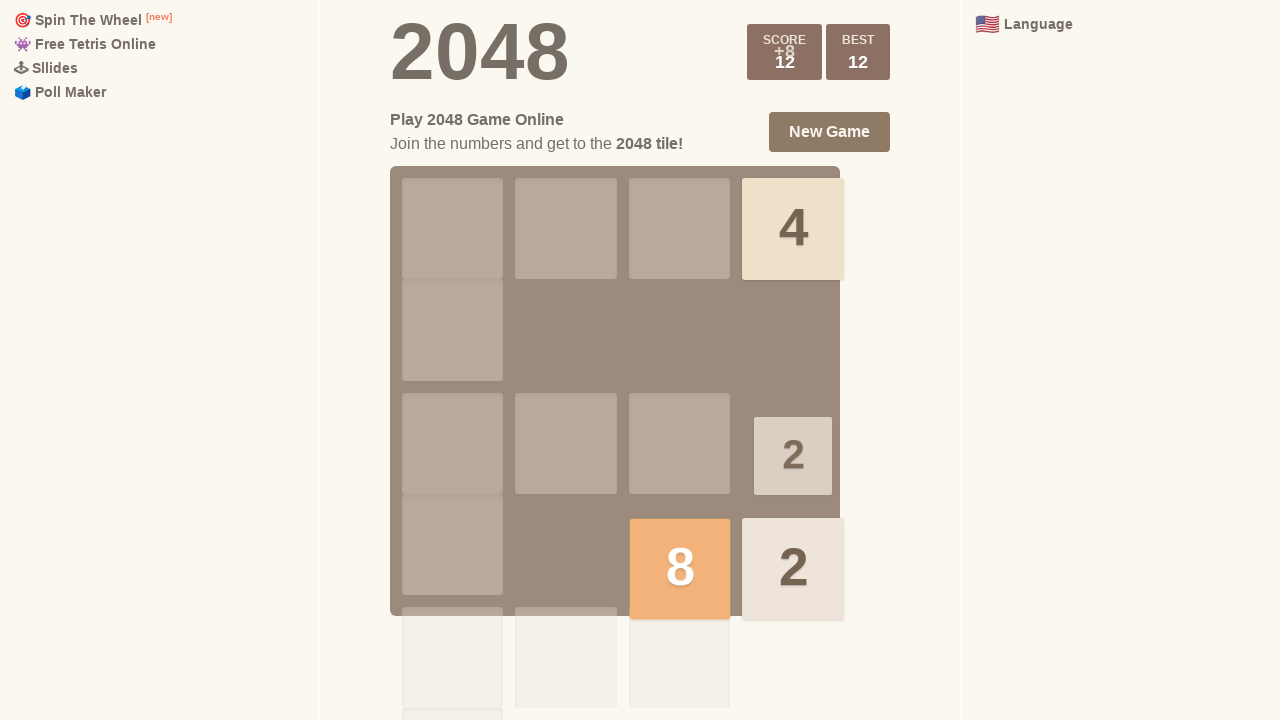

Waited 500ms for game to process moves
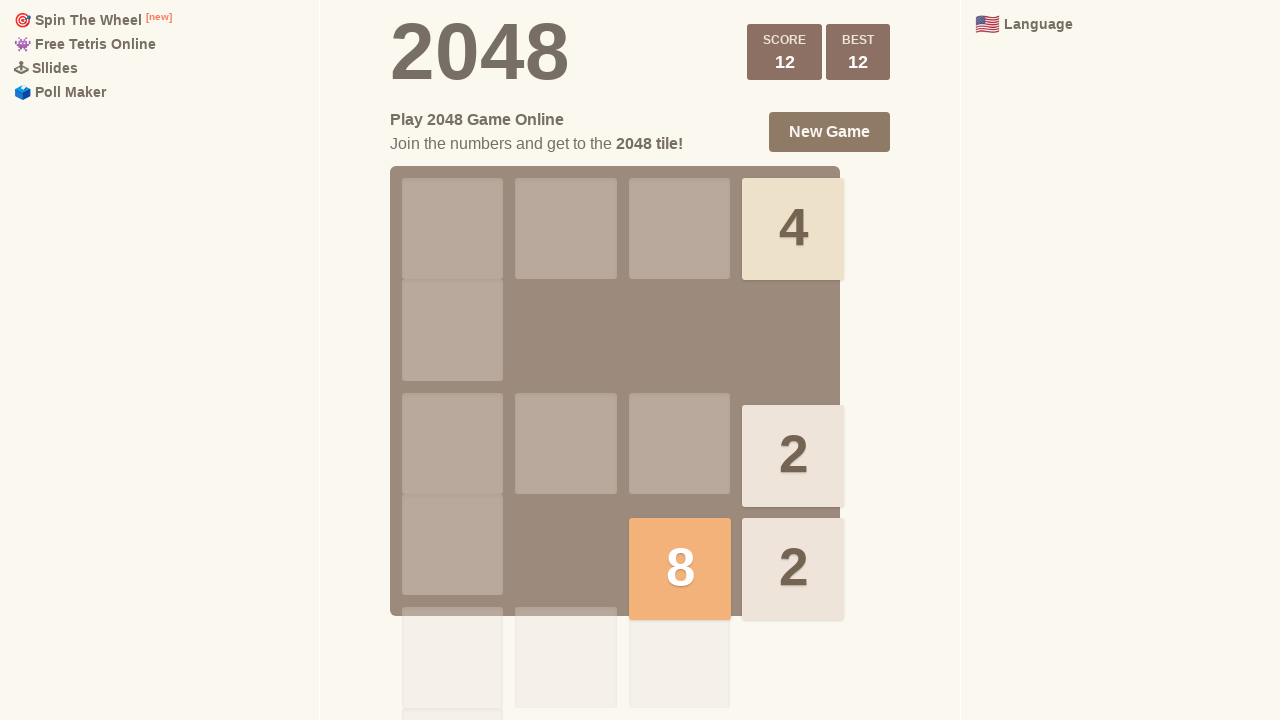

Score container is visible and .score-container selector found
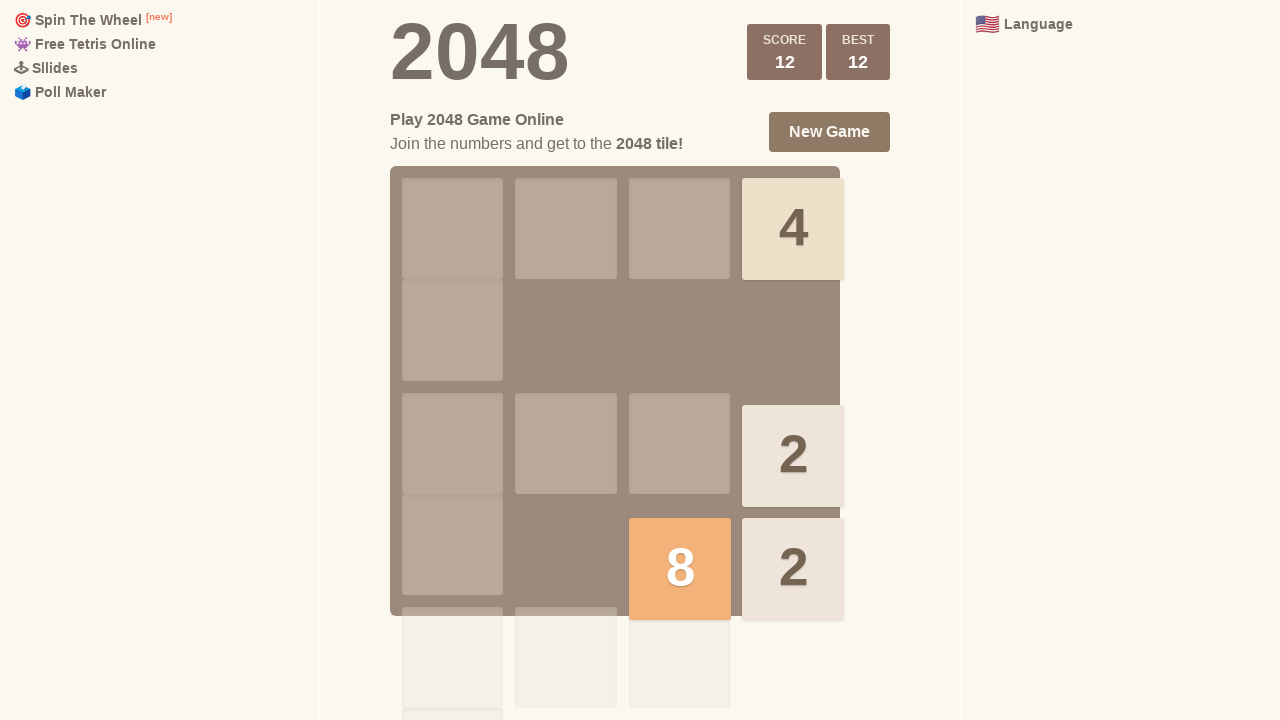

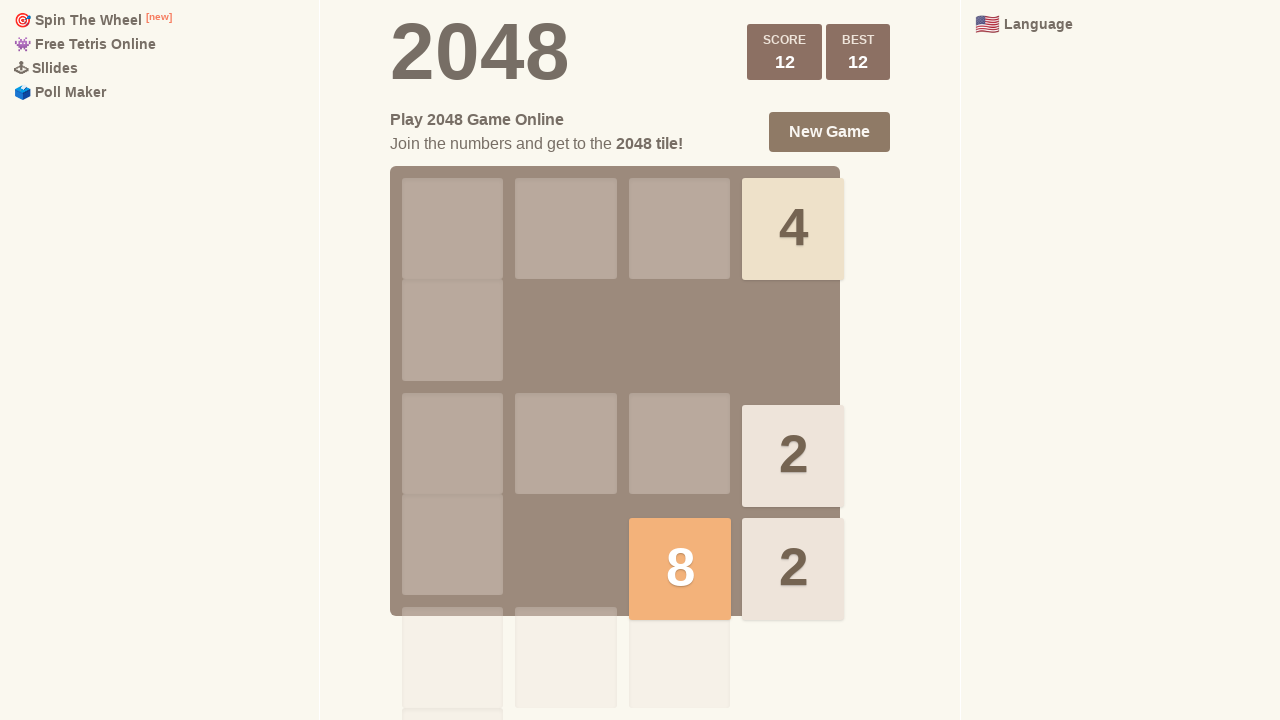